Tests e-commerce cart functionality by searching for specific vegetables (Cucumber, Brocolli, Beetroot, Carrot), adding them to cart, proceeding to checkout, and applying a promo code to verify discount functionality.

Starting URL: https://rahulshettyacademy.com/seleniumPractise/#/

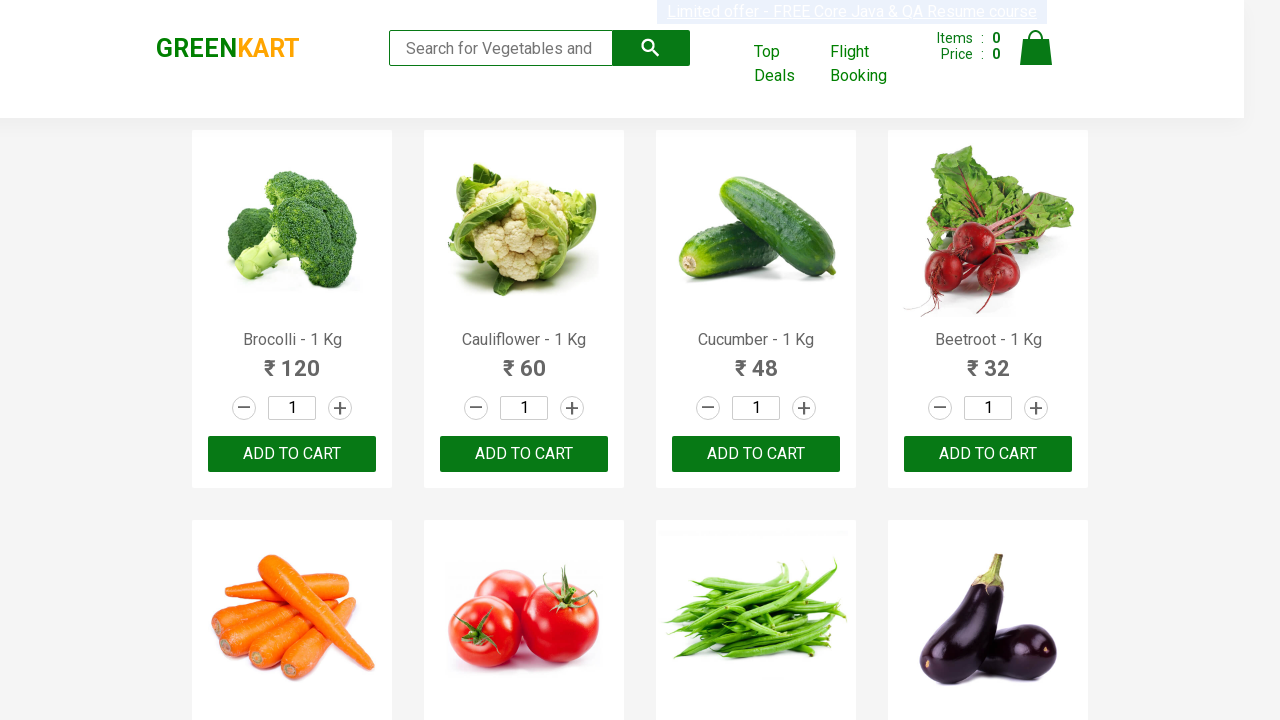

Waited for product names to load
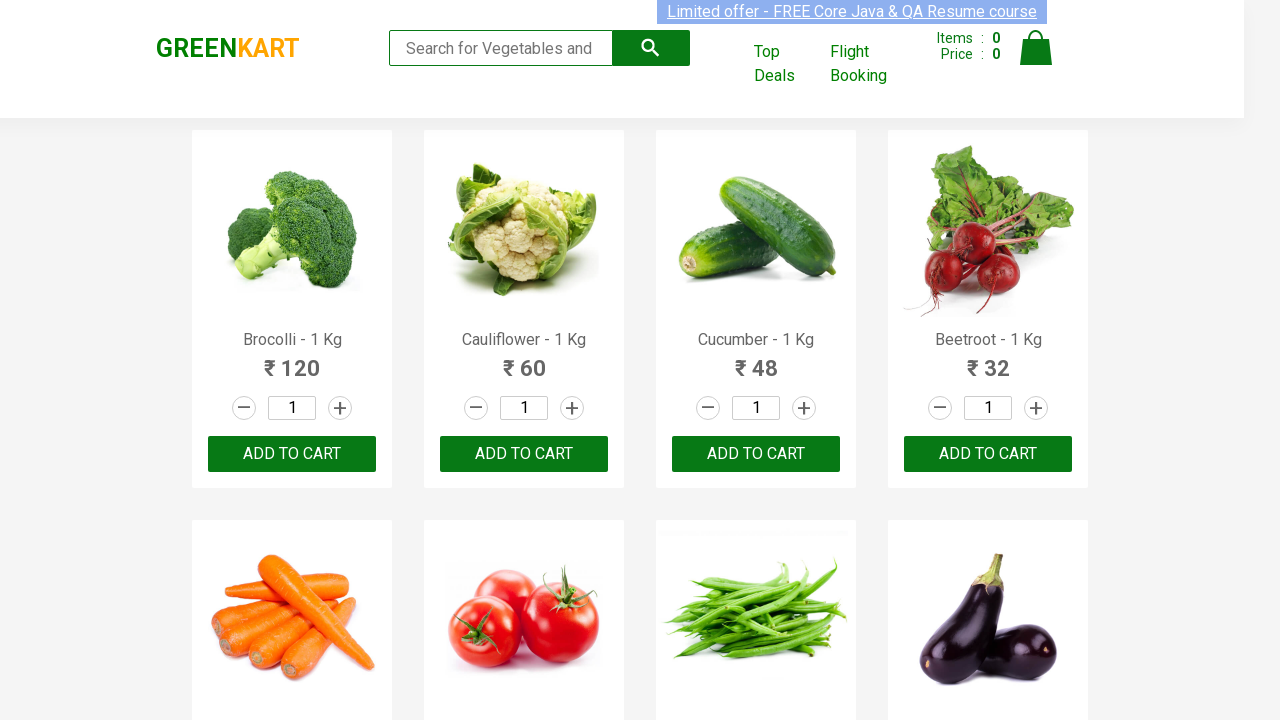

Added Brocolli to cart at (292, 454) on xpath=//div[@class='product-action']/button >> nth=0
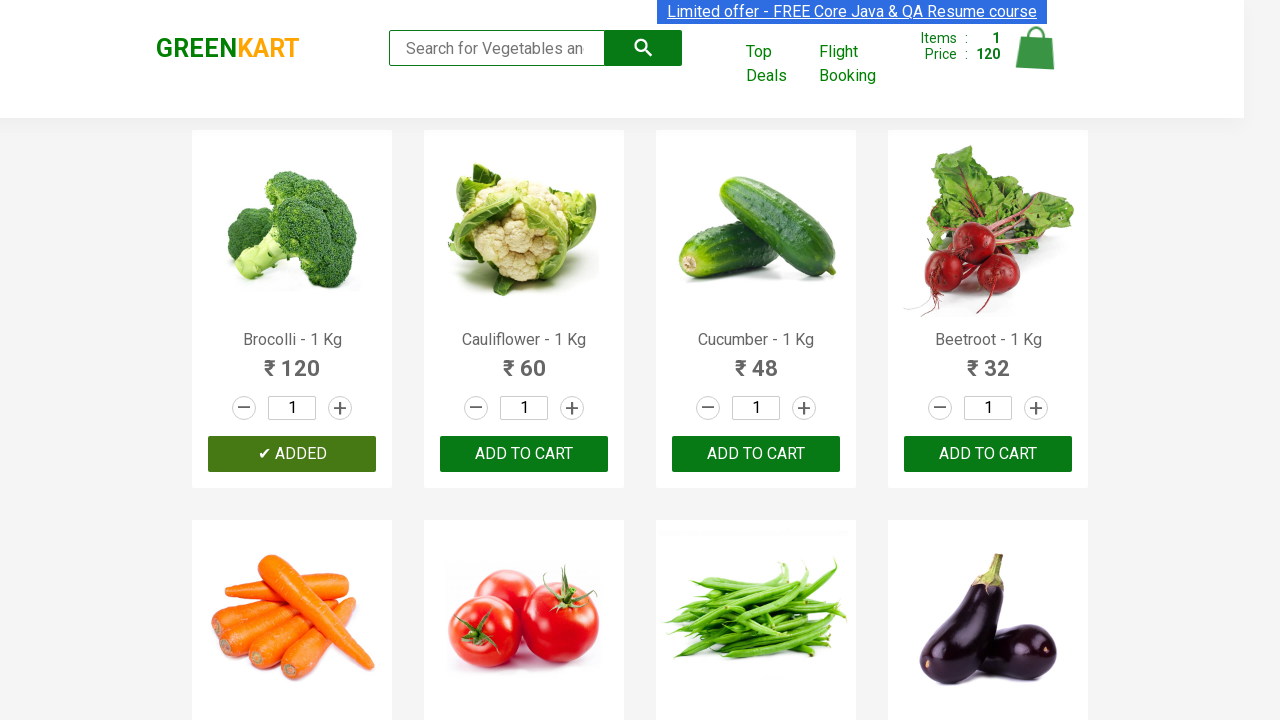

Added Cucumber to cart at (756, 454) on xpath=//div[@class='product-action']/button >> nth=2
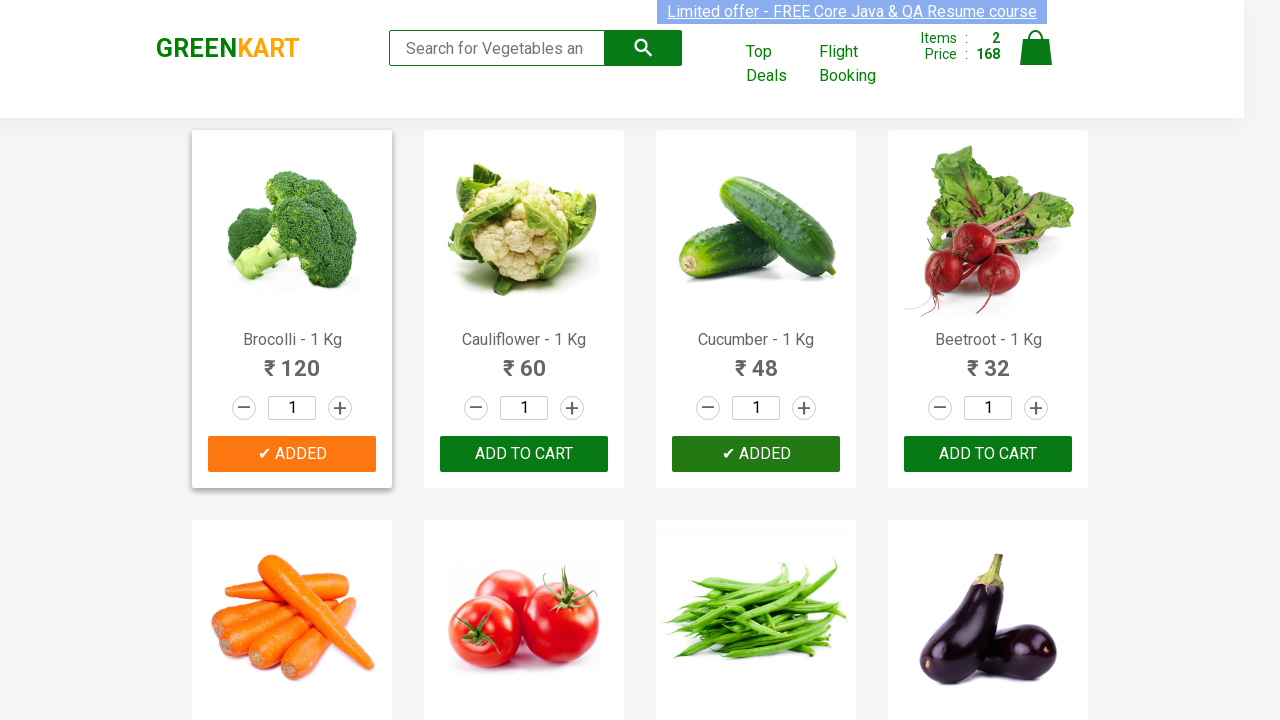

Added Beetroot to cart at (988, 454) on xpath=//div[@class='product-action']/button >> nth=3
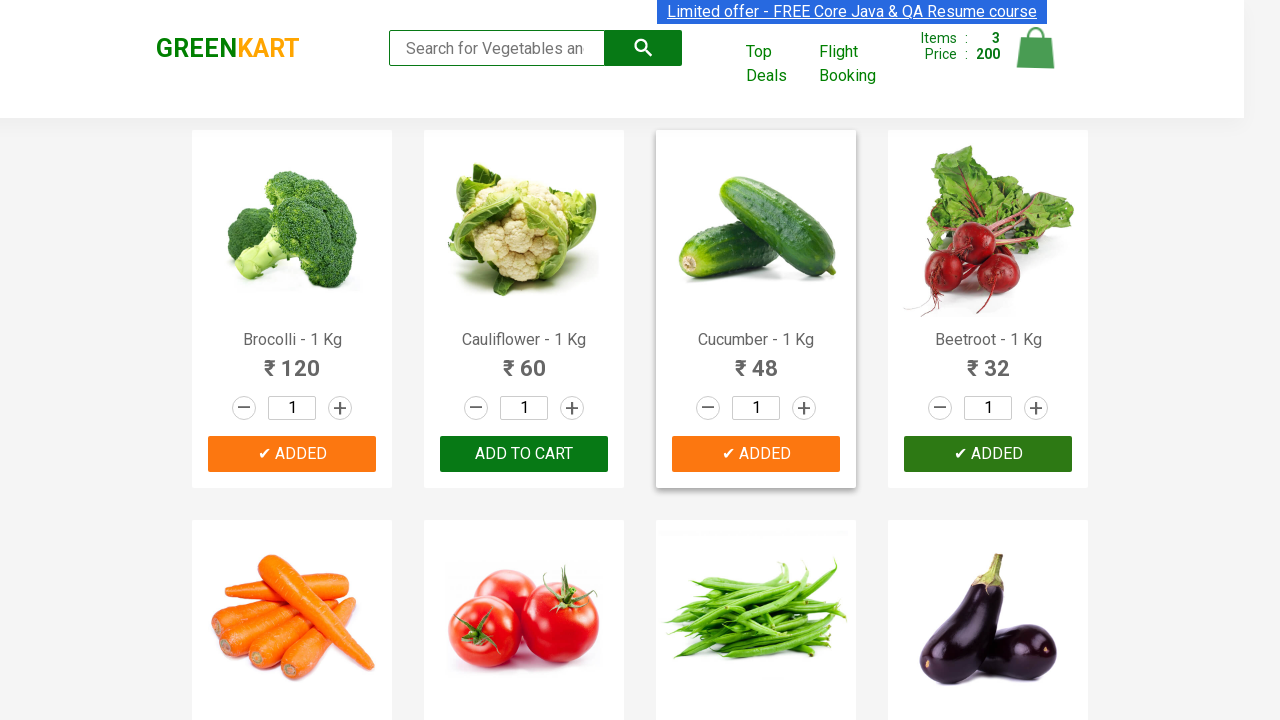

Added Carrot to cart at (292, 360) on xpath=//div[@class='product-action']/button >> nth=4
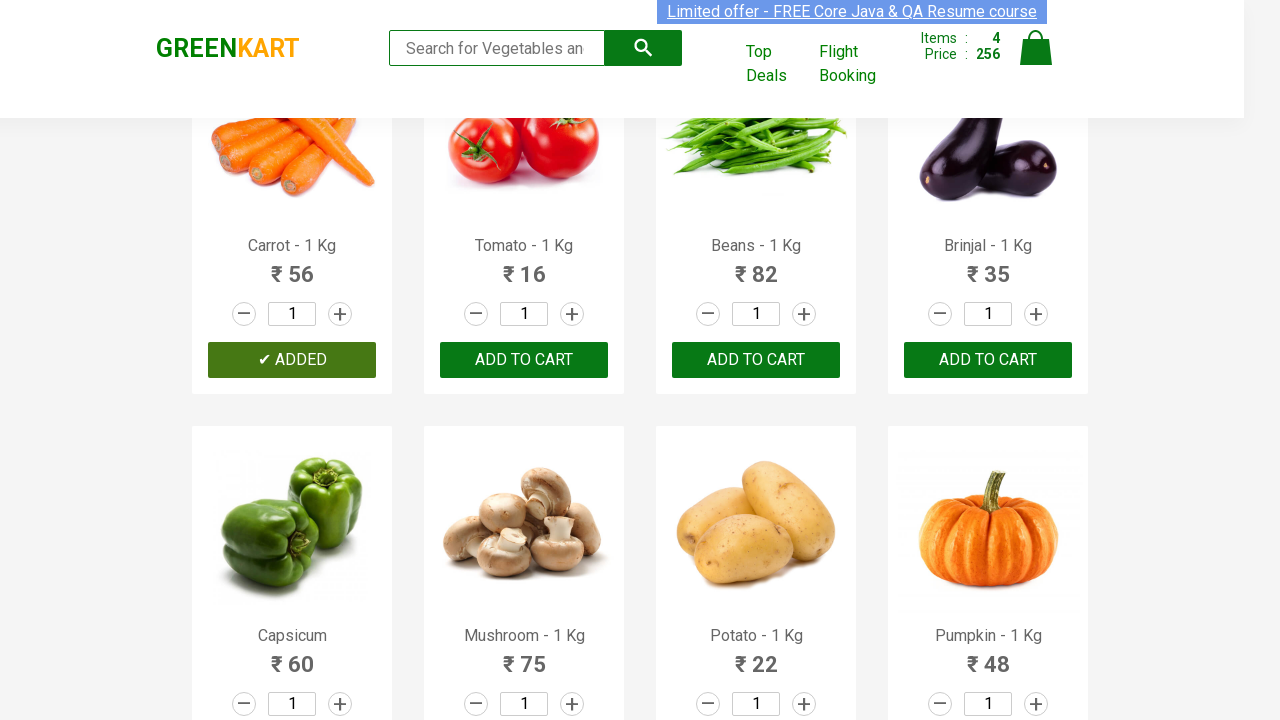

Clicked cart icon to view cart at (1036, 48) on img[alt='Cart']
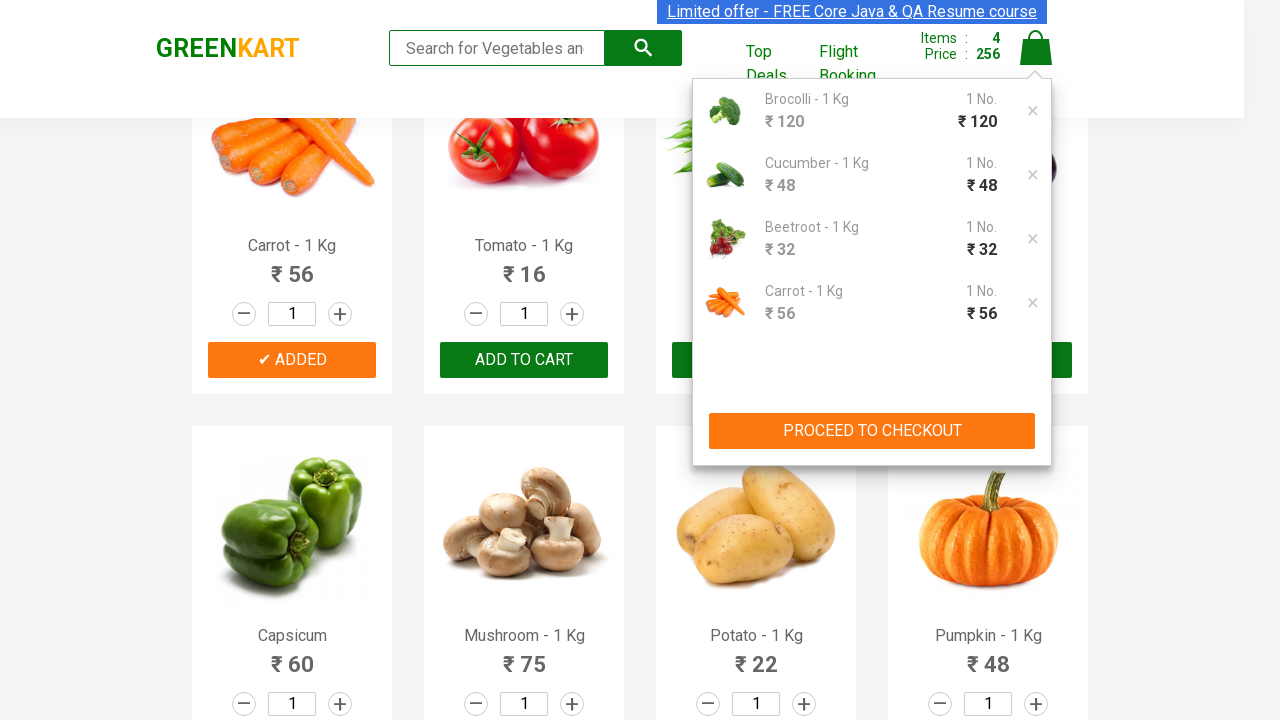

Clicked PROCEED TO CHECKOUT button at (872, 431) on xpath=//button[contains(text(), 'PROCEED TO CHECKOUT')]
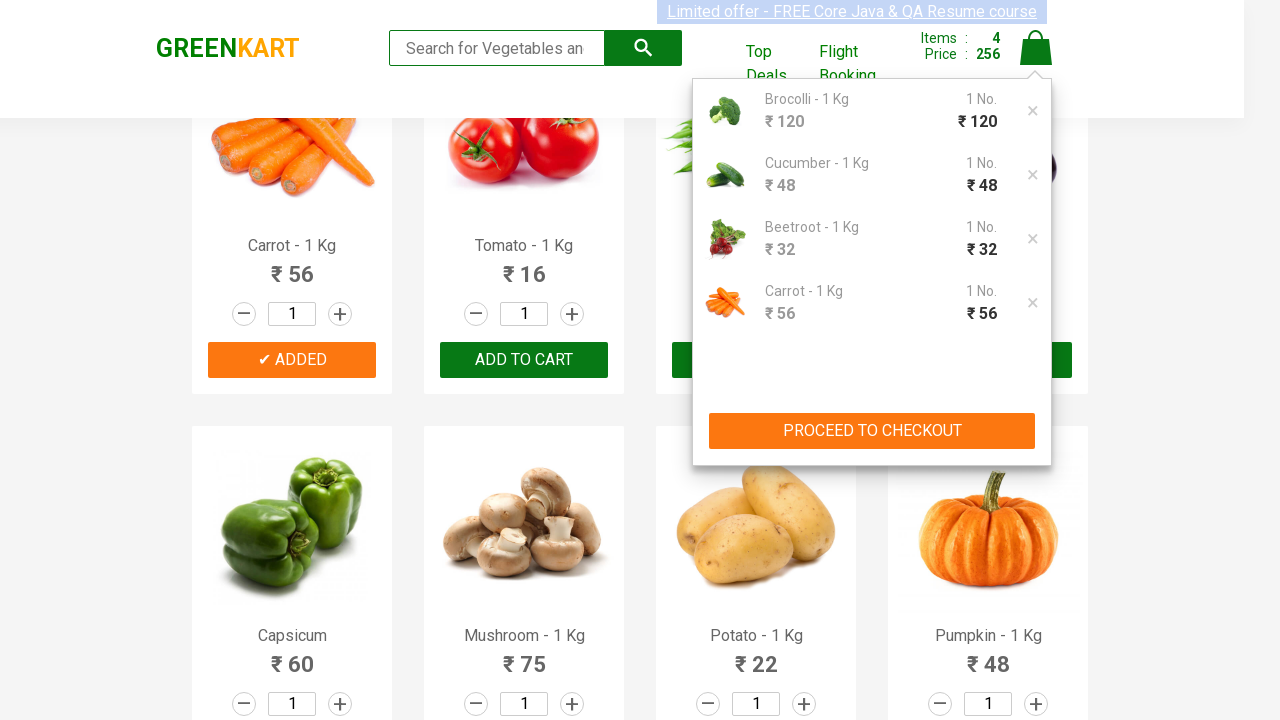

Promo code input field is visible
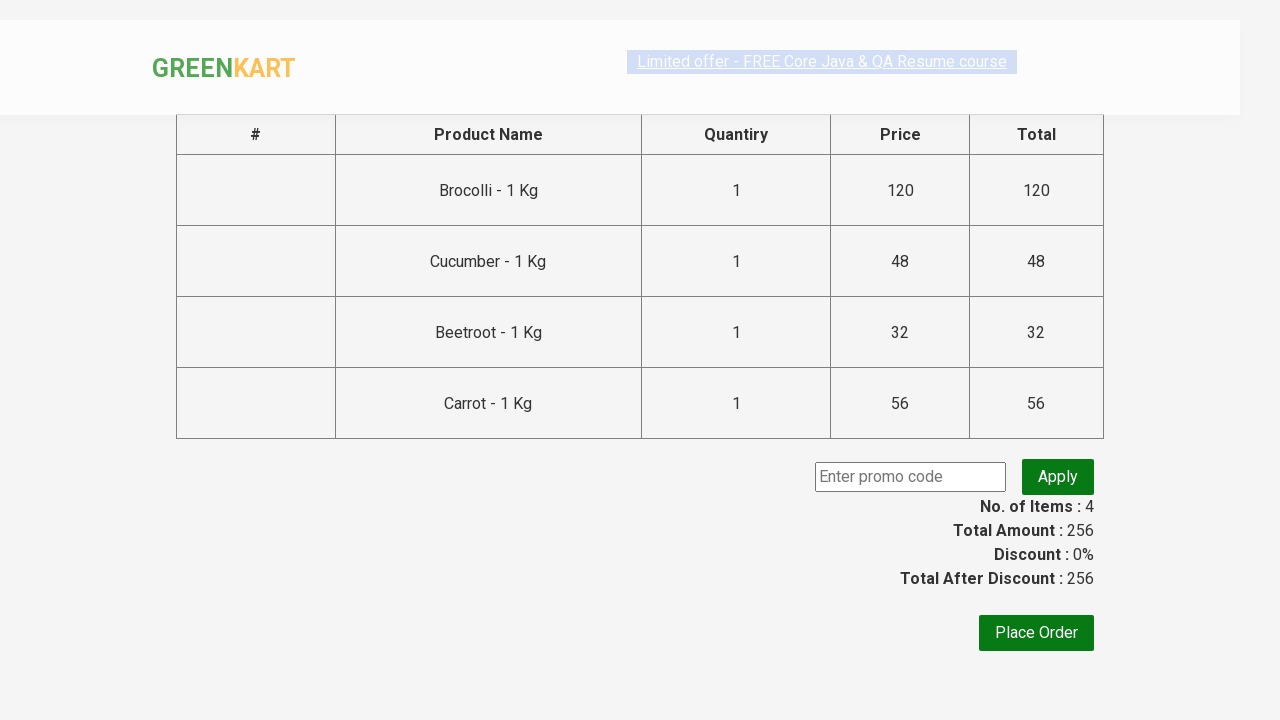

Entered promo code 'rahulshettyacademy' on input.promoCode
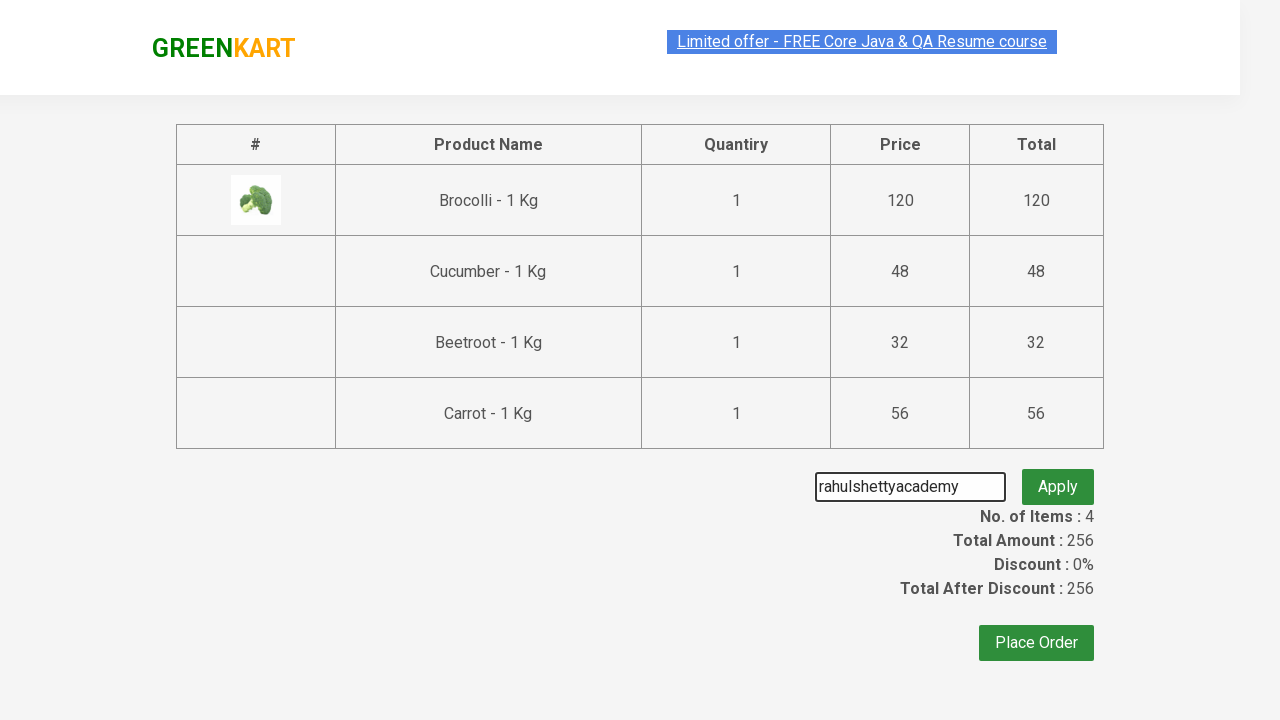

Clicked Apply promo code button at (1058, 477) on button.promoBtn
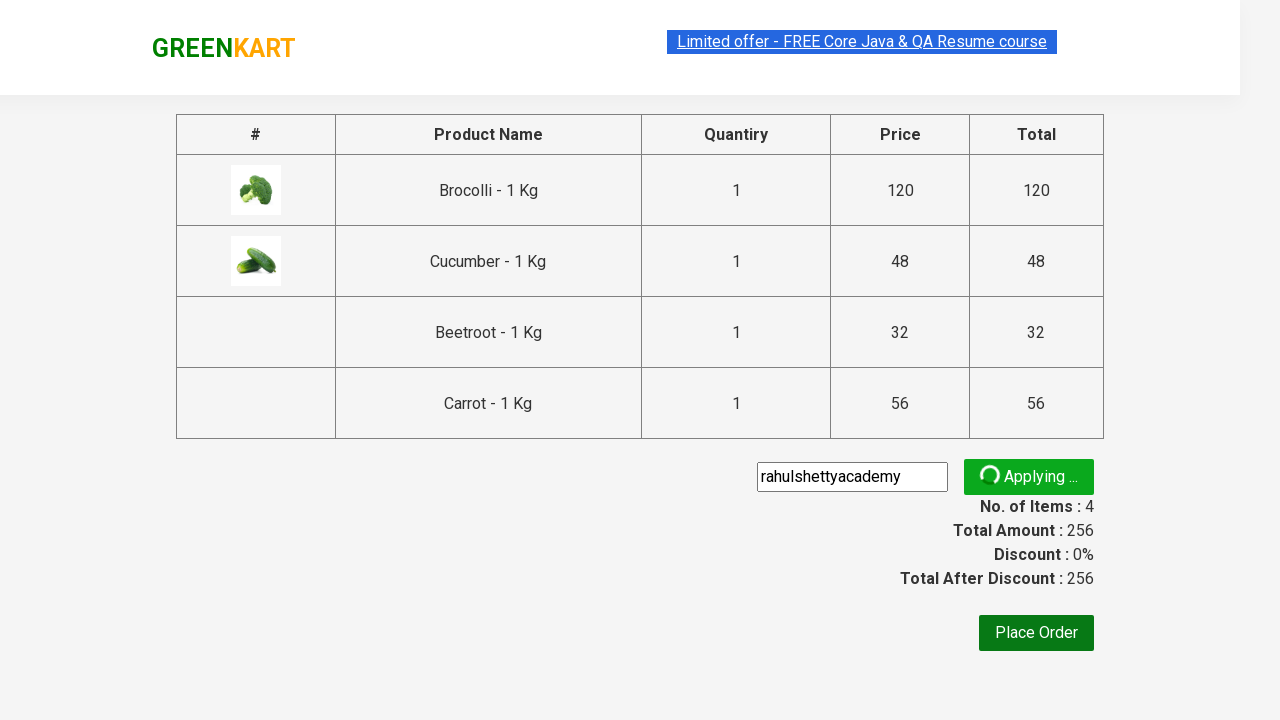

Promo code discount message appeared
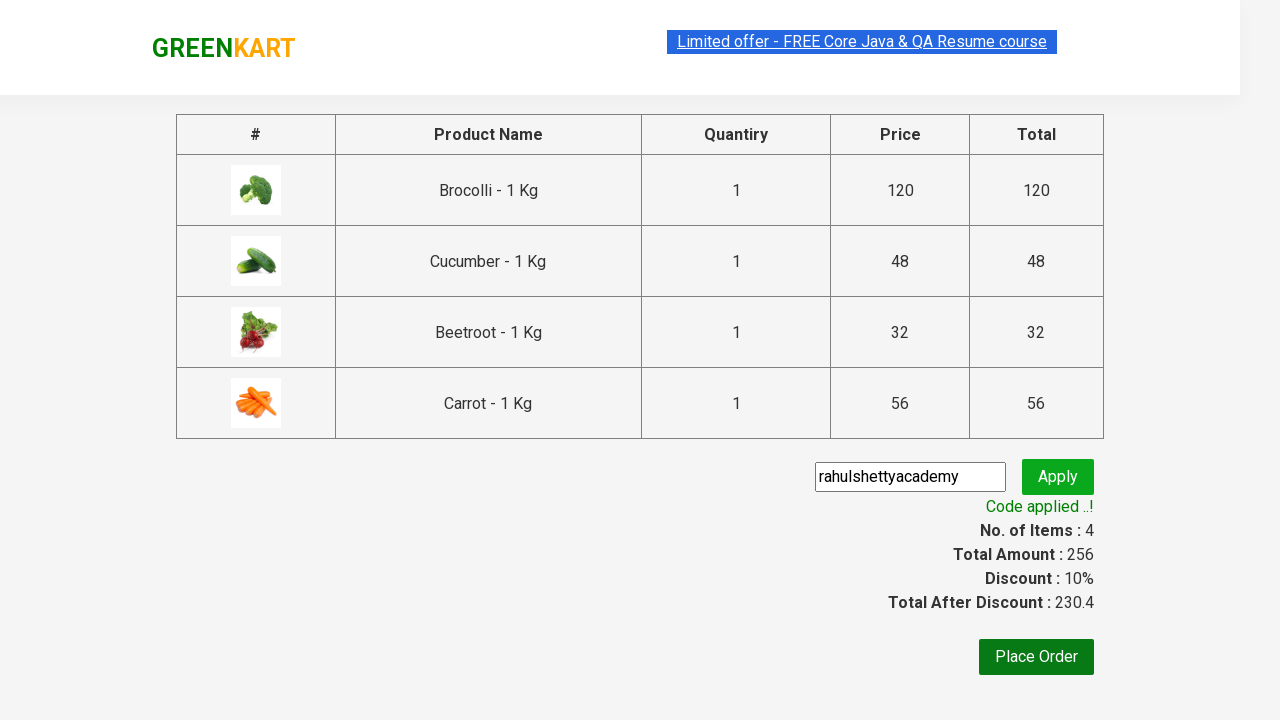

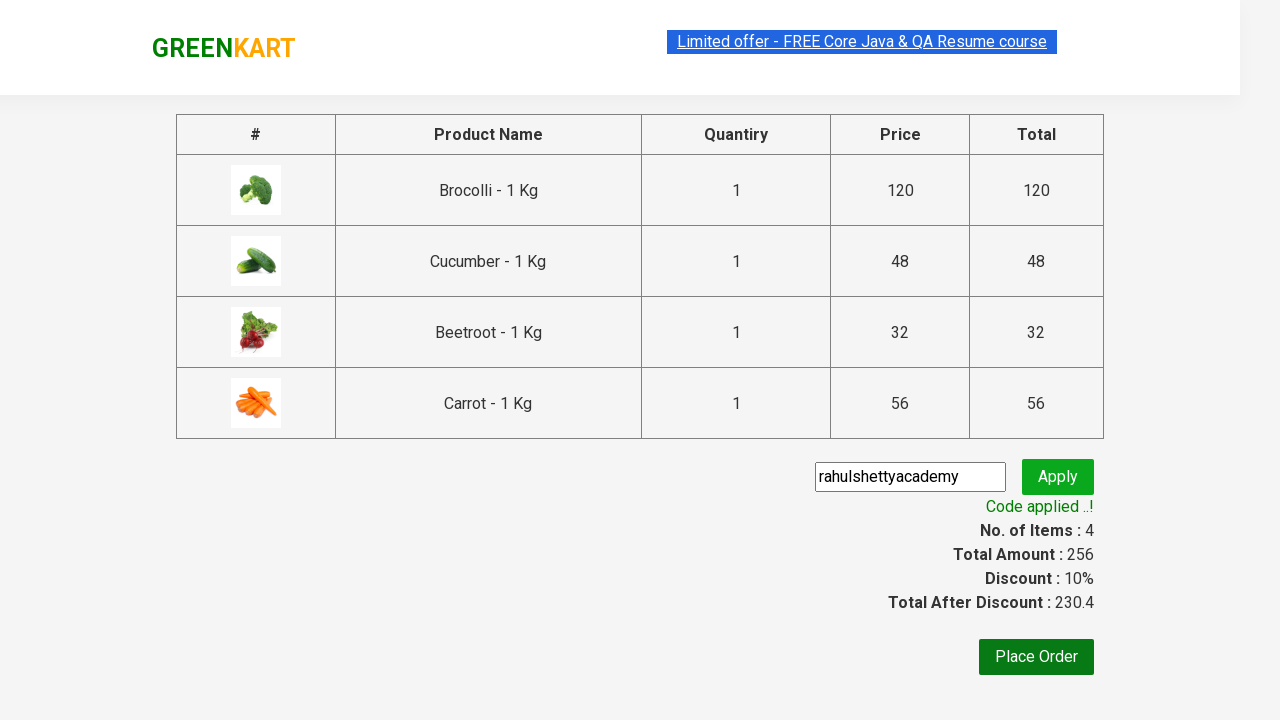